Tests the University of Waterloo course search functionality by selecting a course subject from a dropdown, entering a course number, and submitting the search form to view enrollment information.

Starting URL: https://classes.uwaterloo.ca/under.html

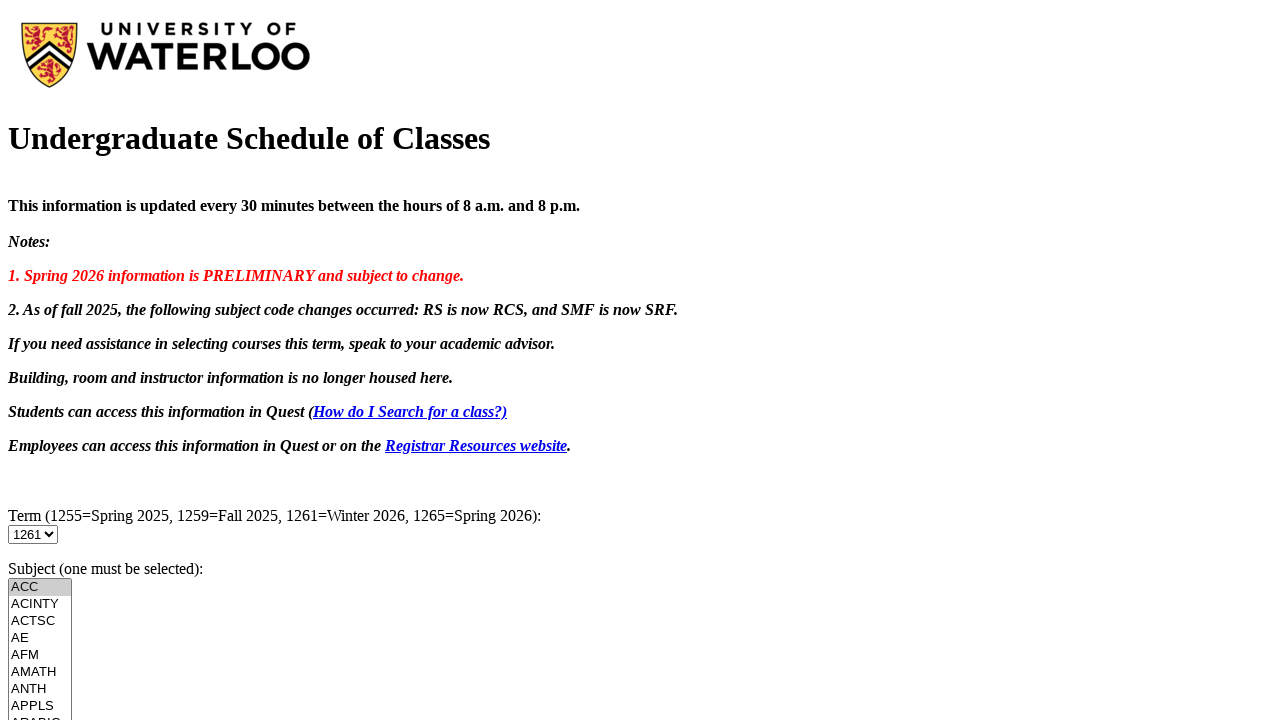

Selected 'CS' from subject dropdown on select[name='subject']
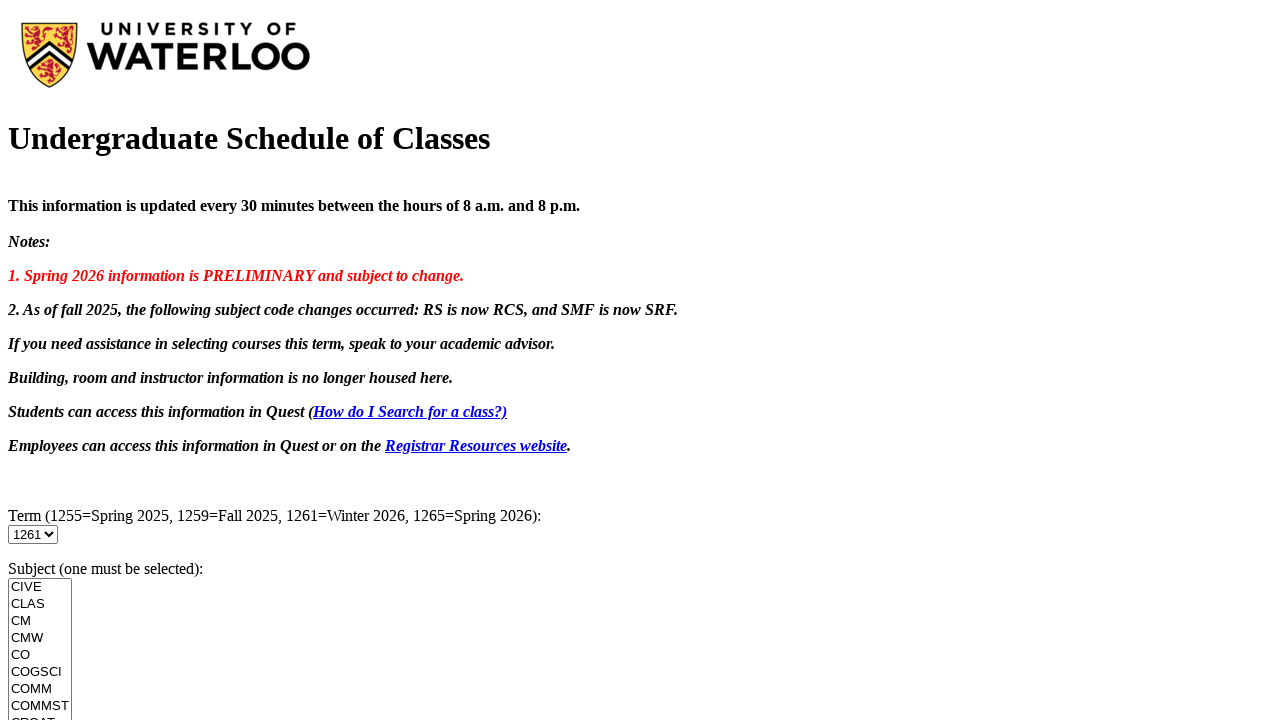

Entered course number '135' in course number field on input[name='cournum']
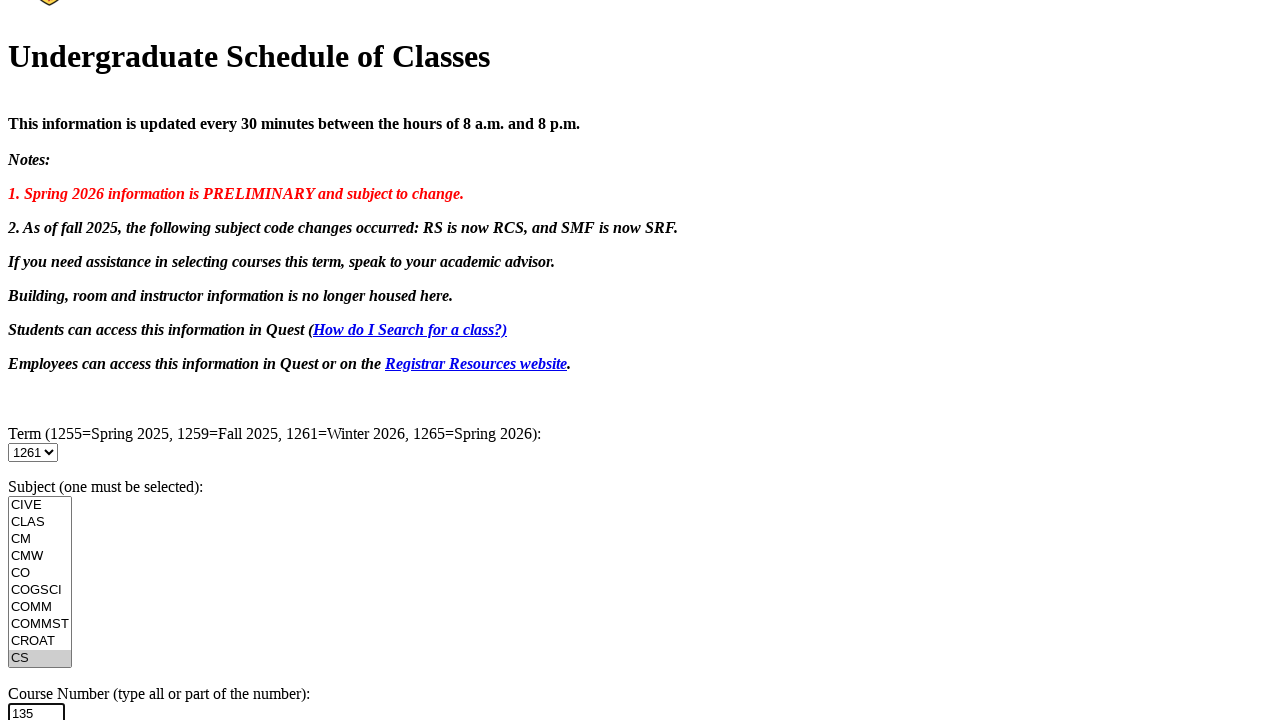

Clicked Search button to submit course search form at (36, 657) on input[value='Search']
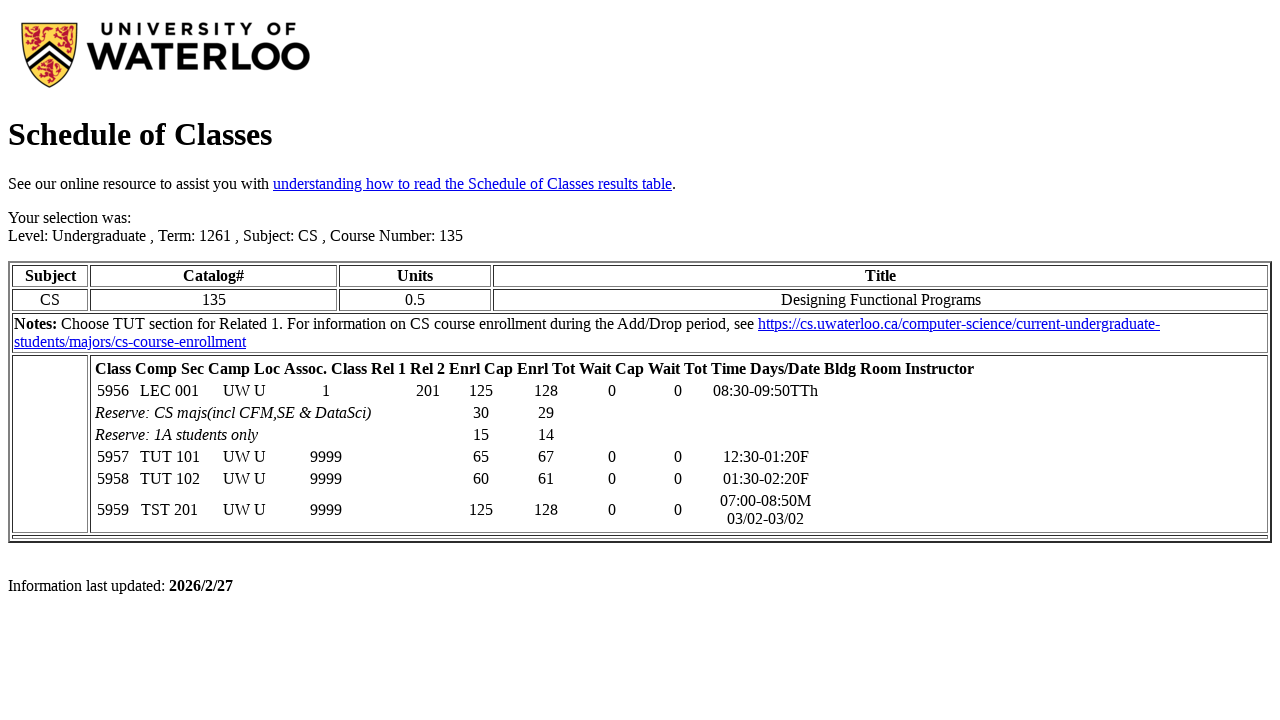

Enrollment information results table loaded
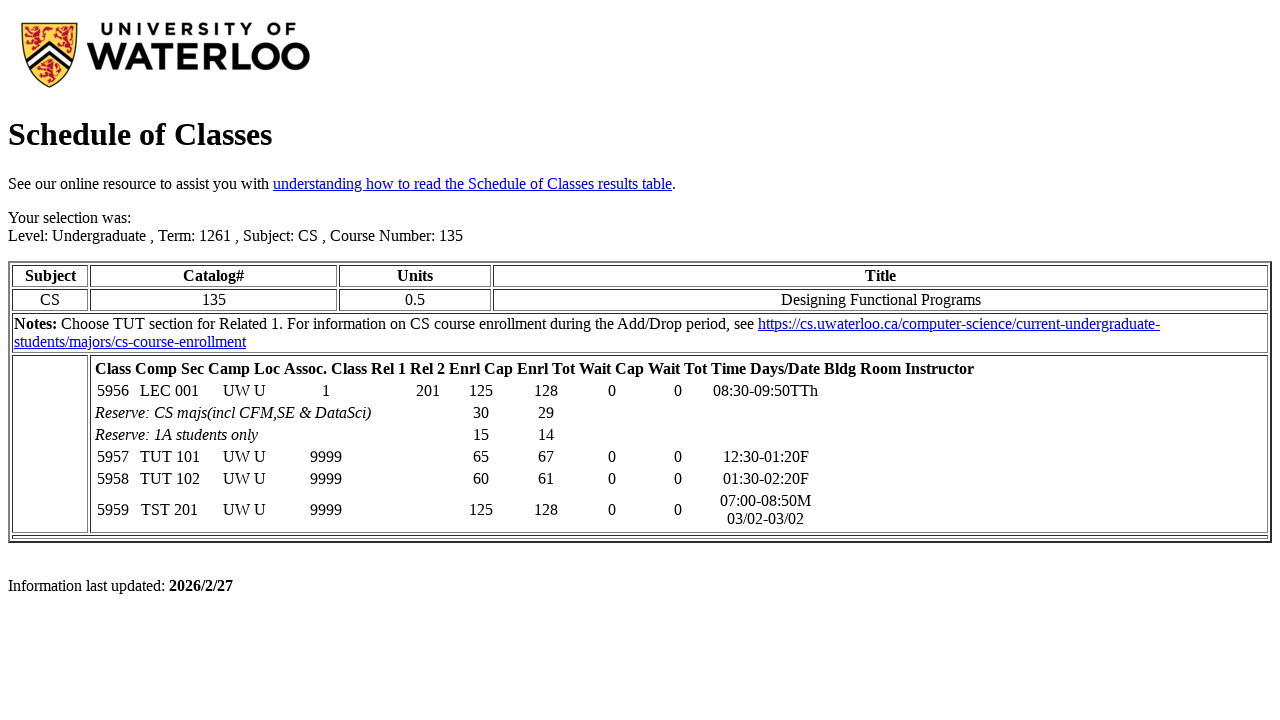

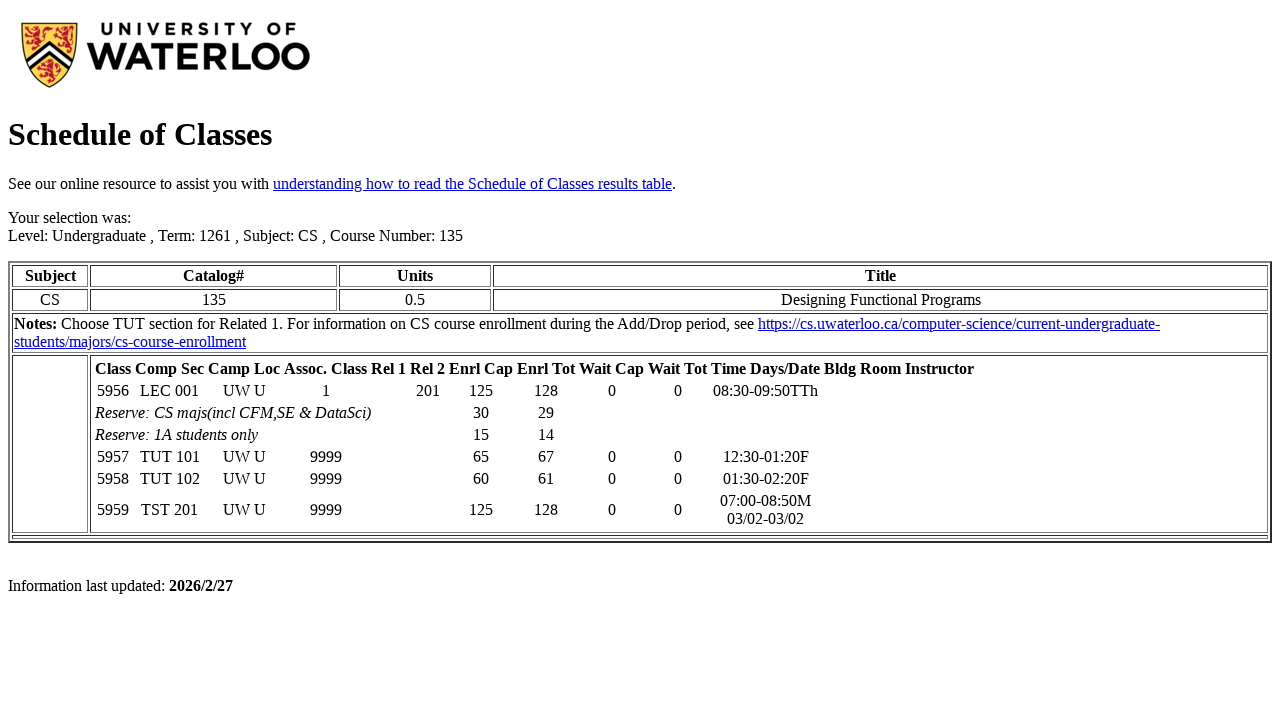